Tests iframe interaction by loading an iframe and clicking the JOIN NOW button inside it

Starting URL: https://rahulshettyacademy.com/AutomationPractice/

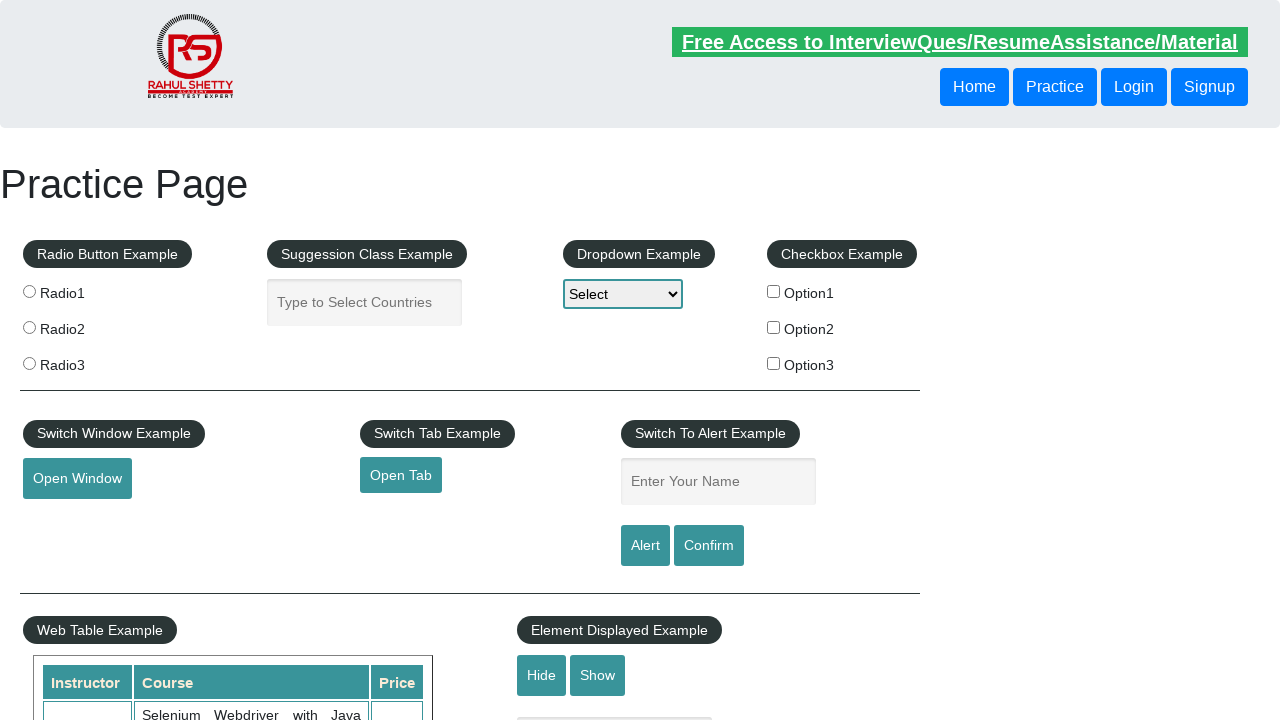

Waited for iframe element with id 'courses-iframe' to be available
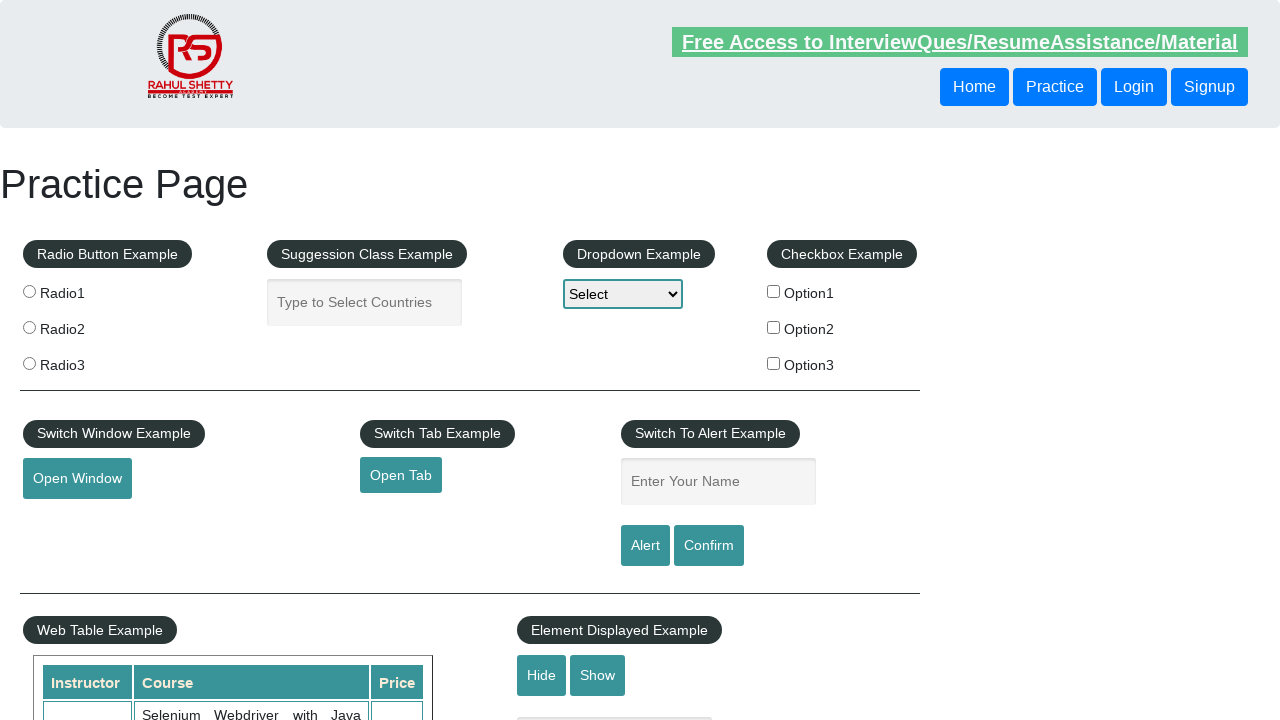

Retrieved content frame from iframe element
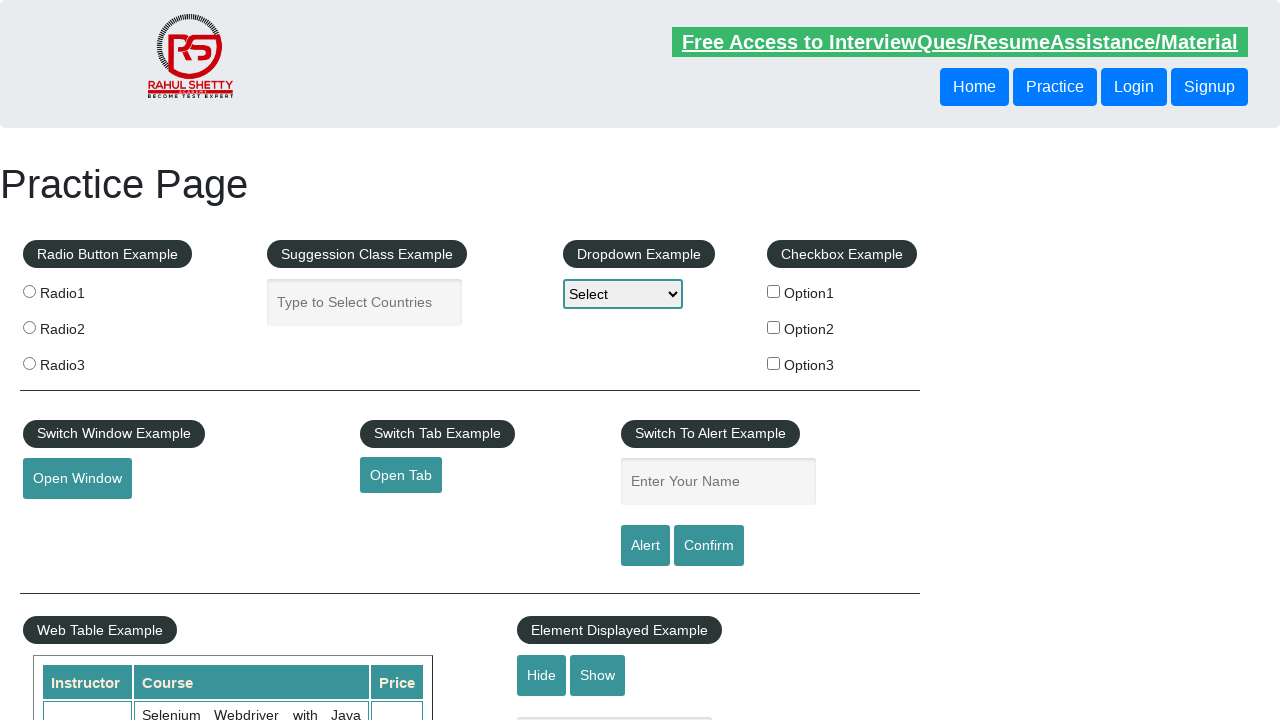

Clicked 'JOIN NOW' button inside the iframe at (139, 360) on text="JOIN NOW"
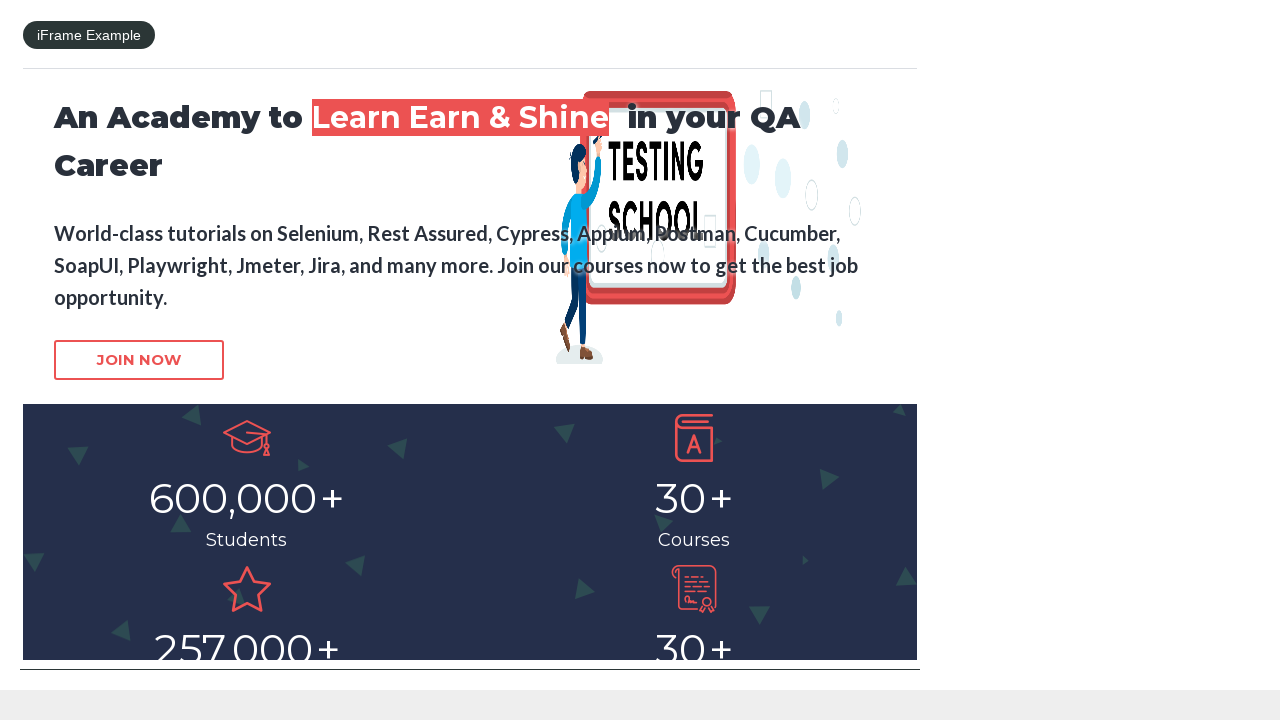

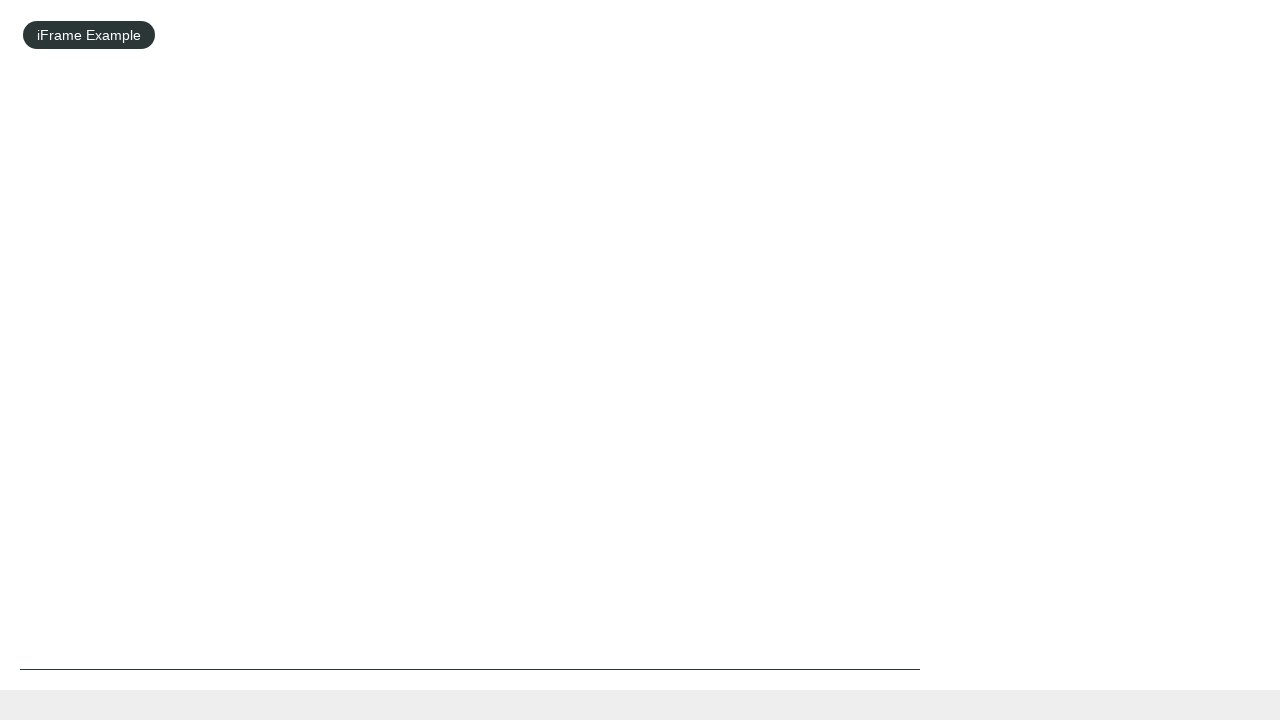